Tests clearing the complete state of all items by toggling the mark-all checkbox

Starting URL: https://demo.playwright.dev/todomvc

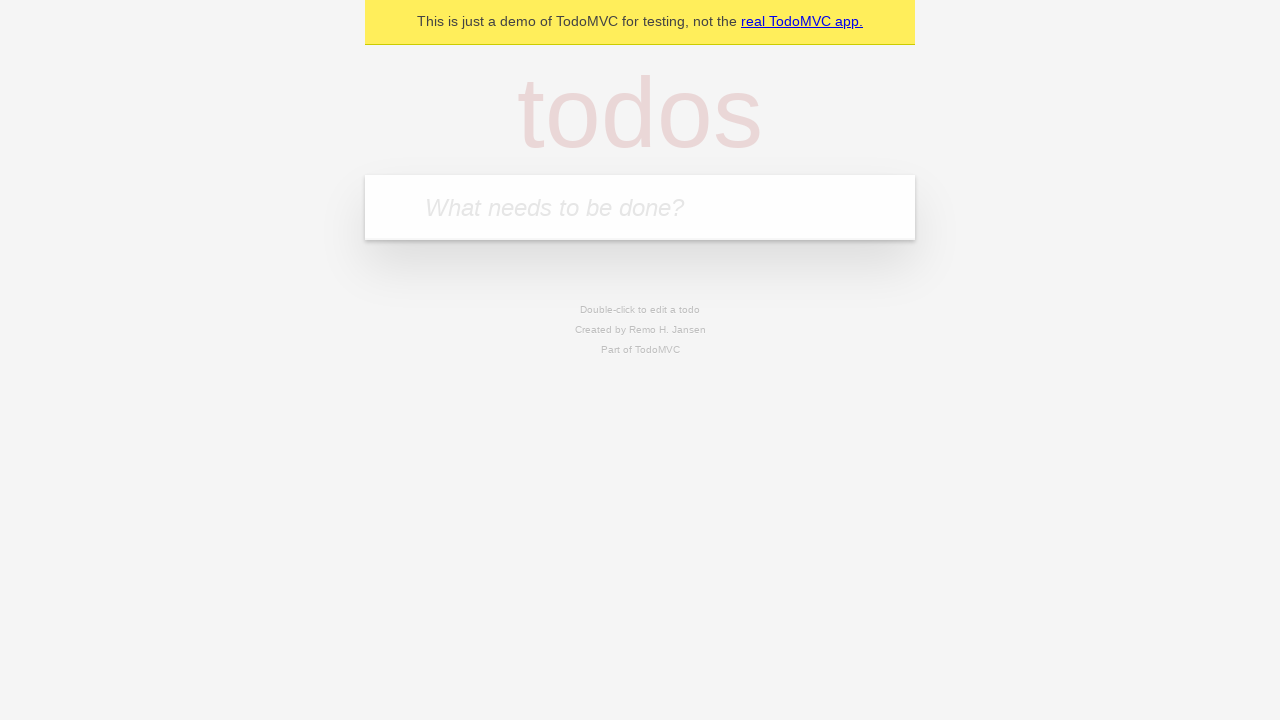

Filled todo input with 'buy some cheese' on internal:attr=[placeholder="What needs to be done?"i]
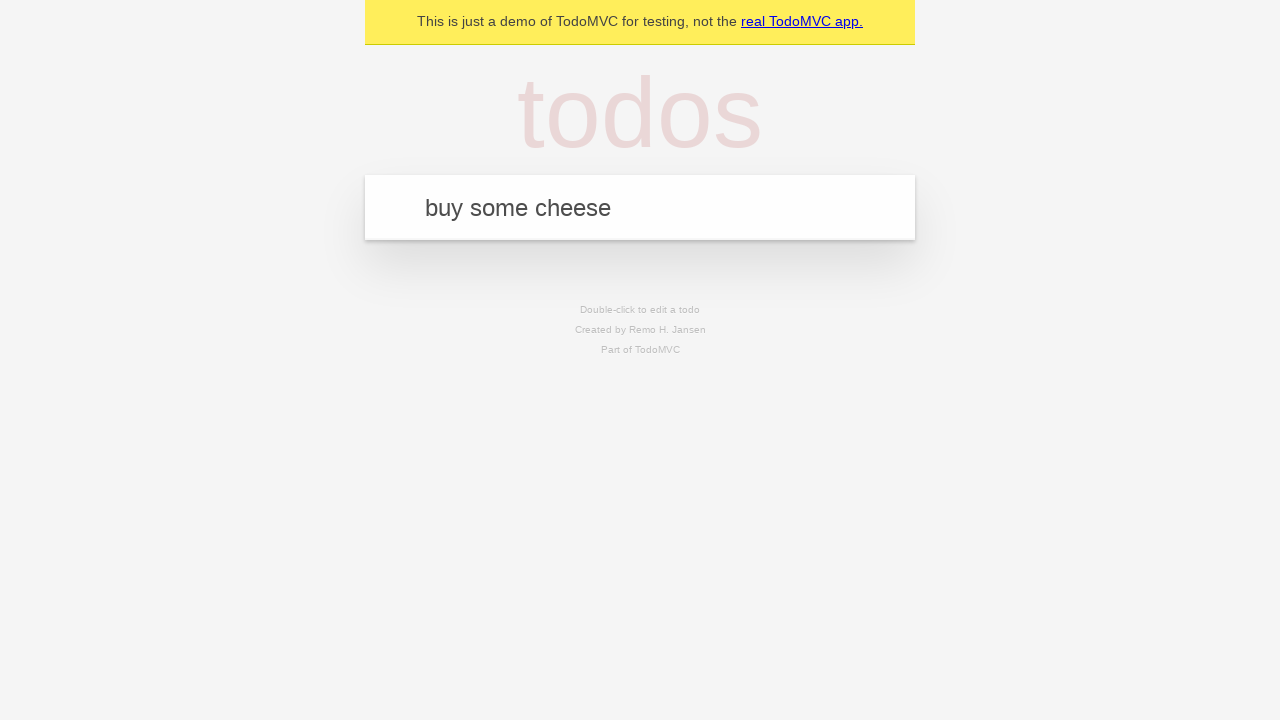

Pressed Enter to create todo 'buy some cheese' on internal:attr=[placeholder="What needs to be done?"i]
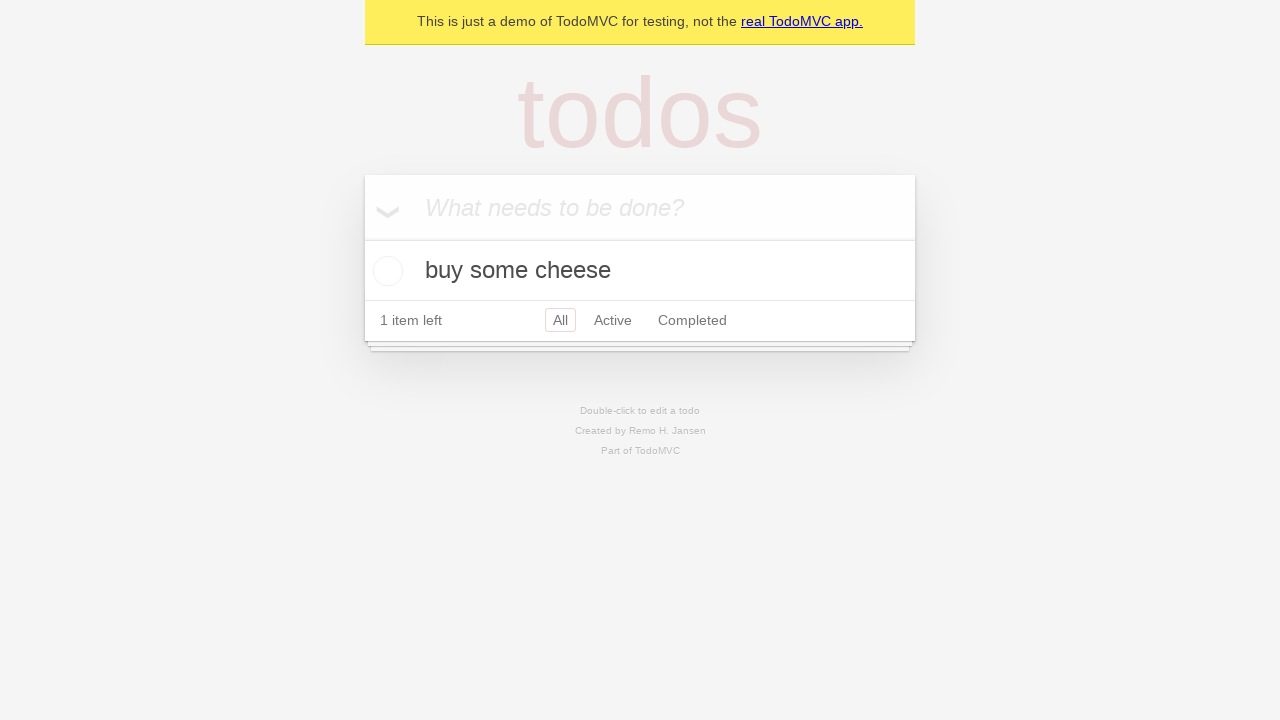

Filled todo input with 'feed the cat' on internal:attr=[placeholder="What needs to be done?"i]
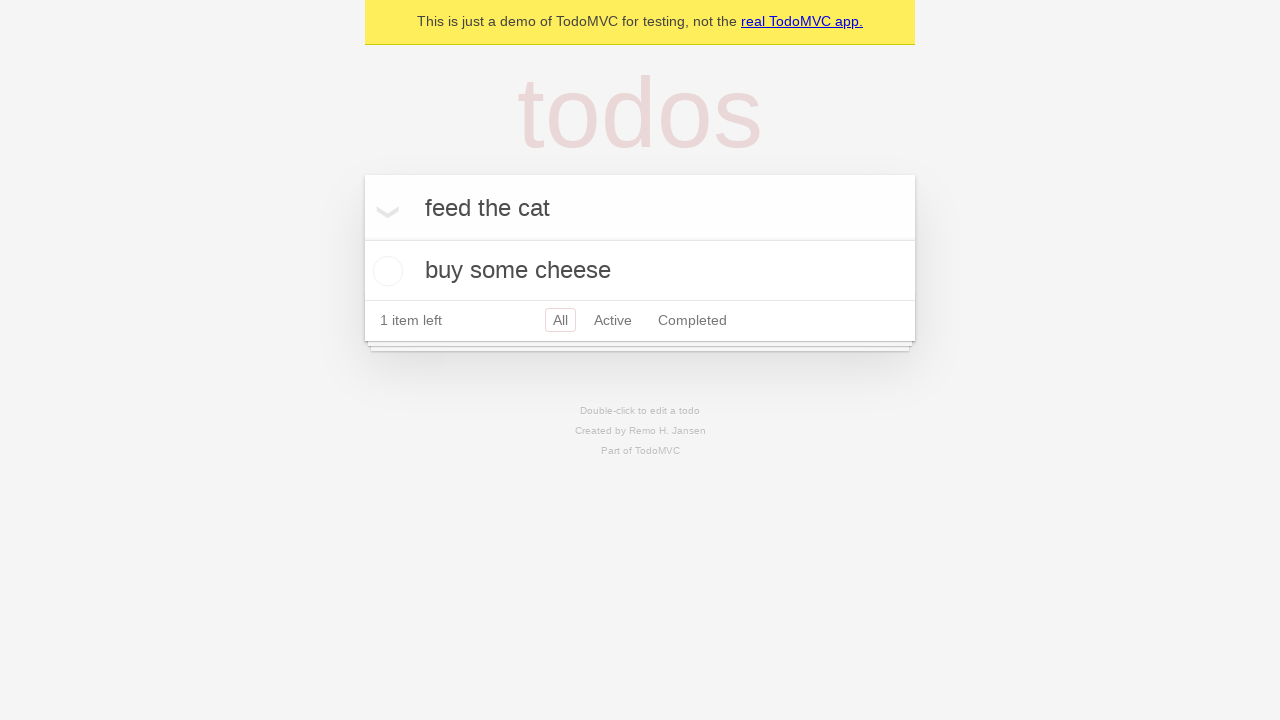

Pressed Enter to create todo 'feed the cat' on internal:attr=[placeholder="What needs to be done?"i]
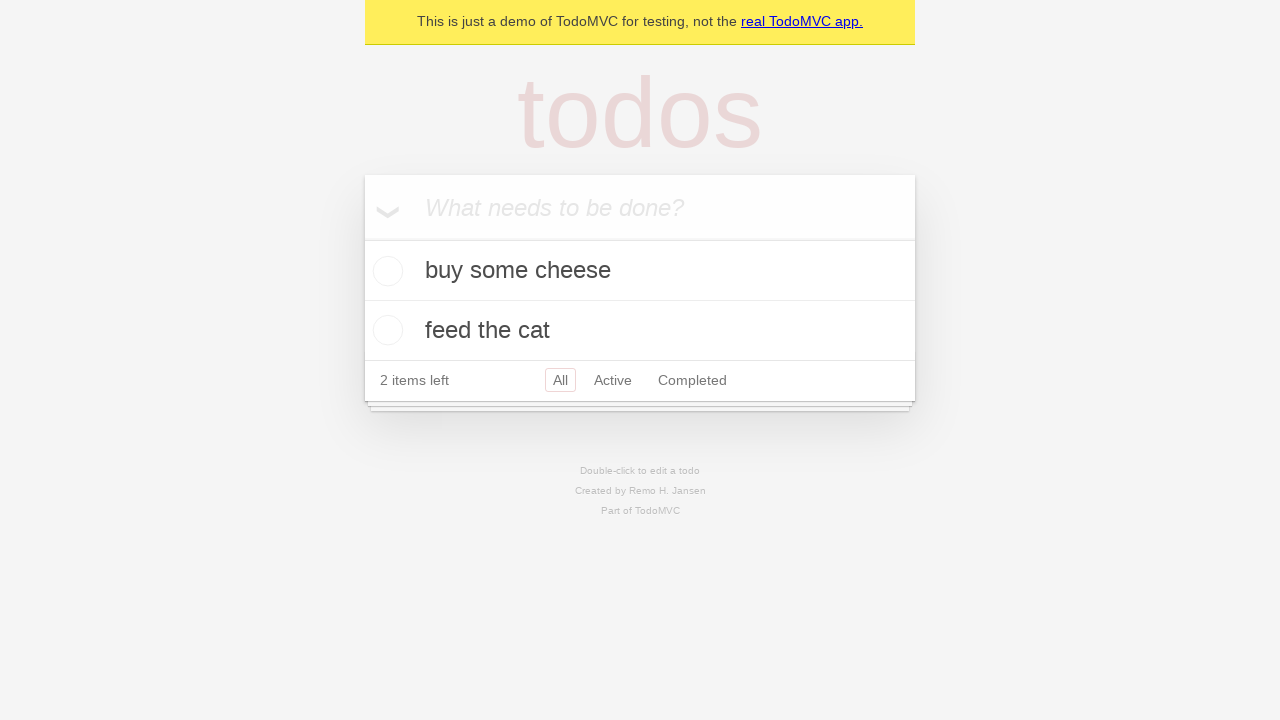

Filled todo input with 'book a doctors appointment' on internal:attr=[placeholder="What needs to be done?"i]
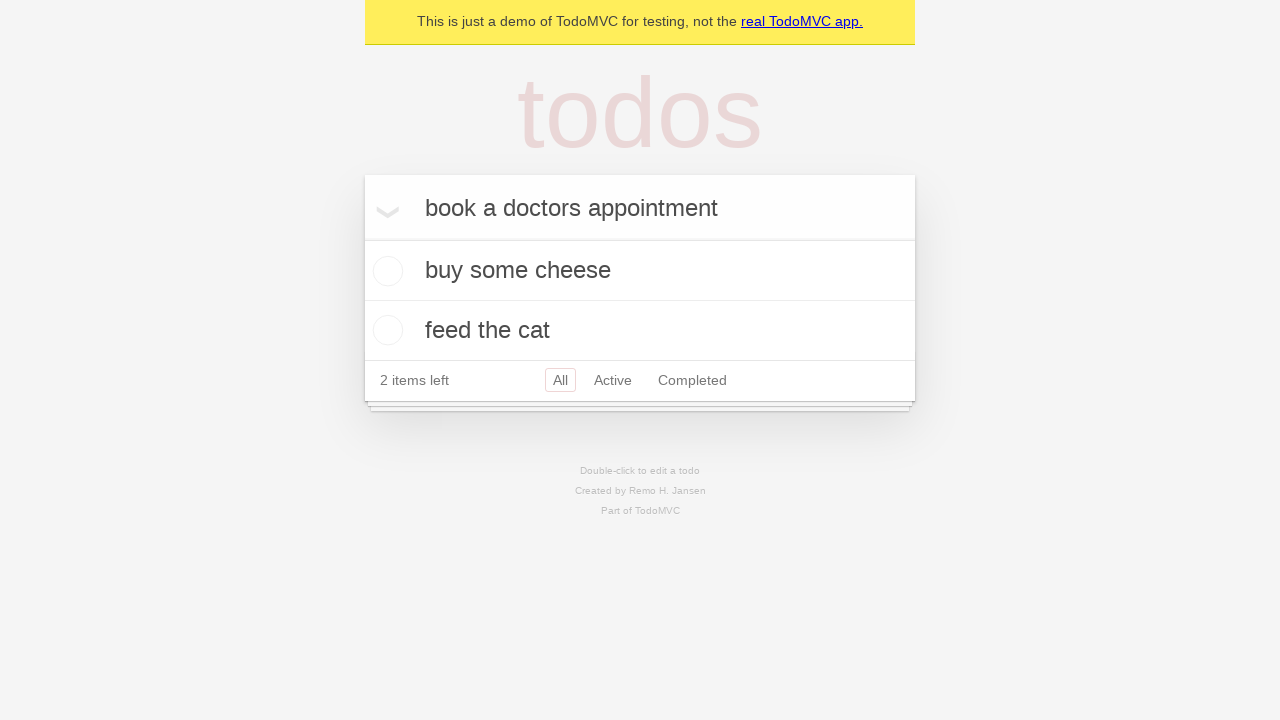

Pressed Enter to create todo 'book a doctors appointment' on internal:attr=[placeholder="What needs to be done?"i]
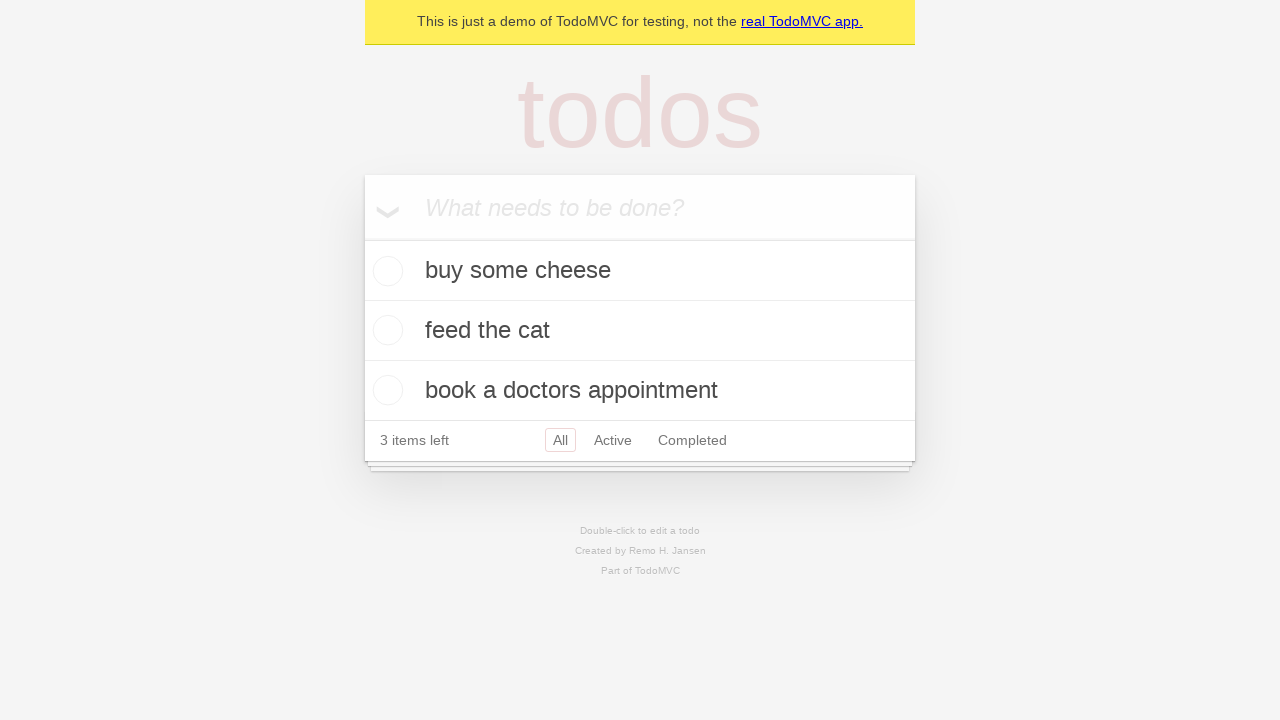

Waited for all 3 todos to be created
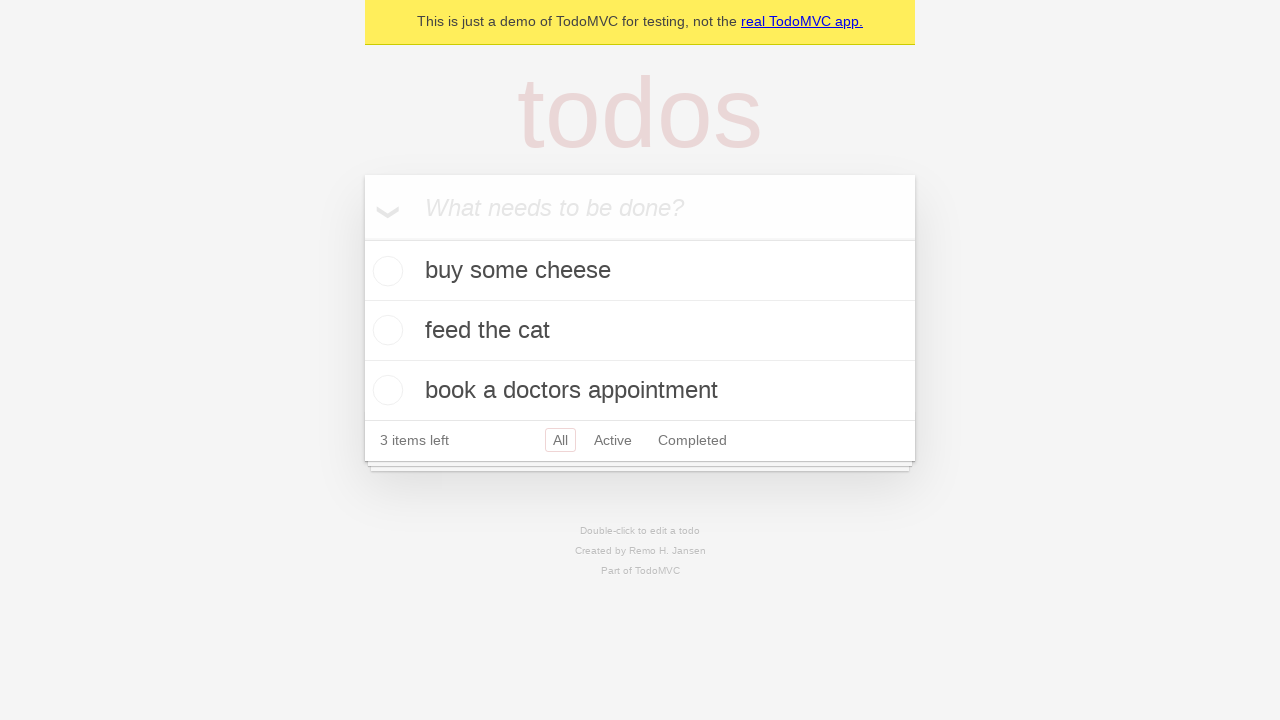

Clicked mark-all checkbox to mark all todos as complete at (362, 238) on internal:label="Mark all as complete"i
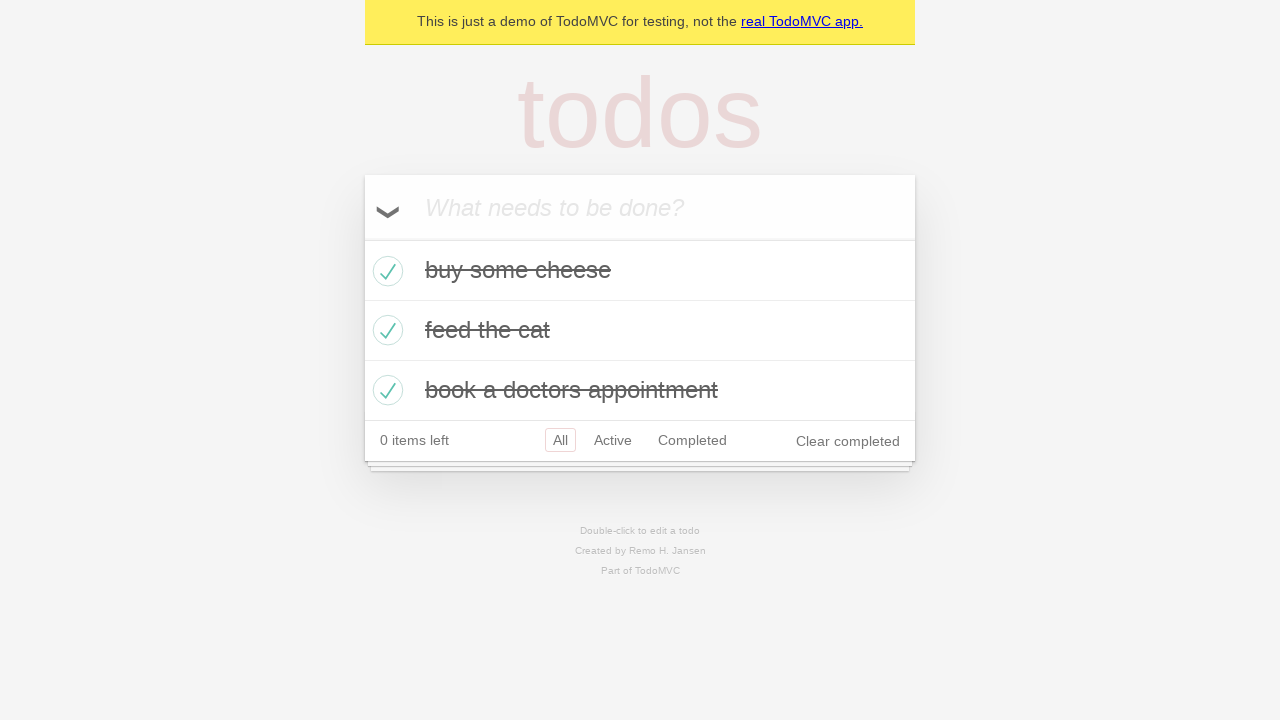

Clicked mark-all checkbox again to uncheck all todos and clear complete state at (362, 238) on internal:label="Mark all as complete"i
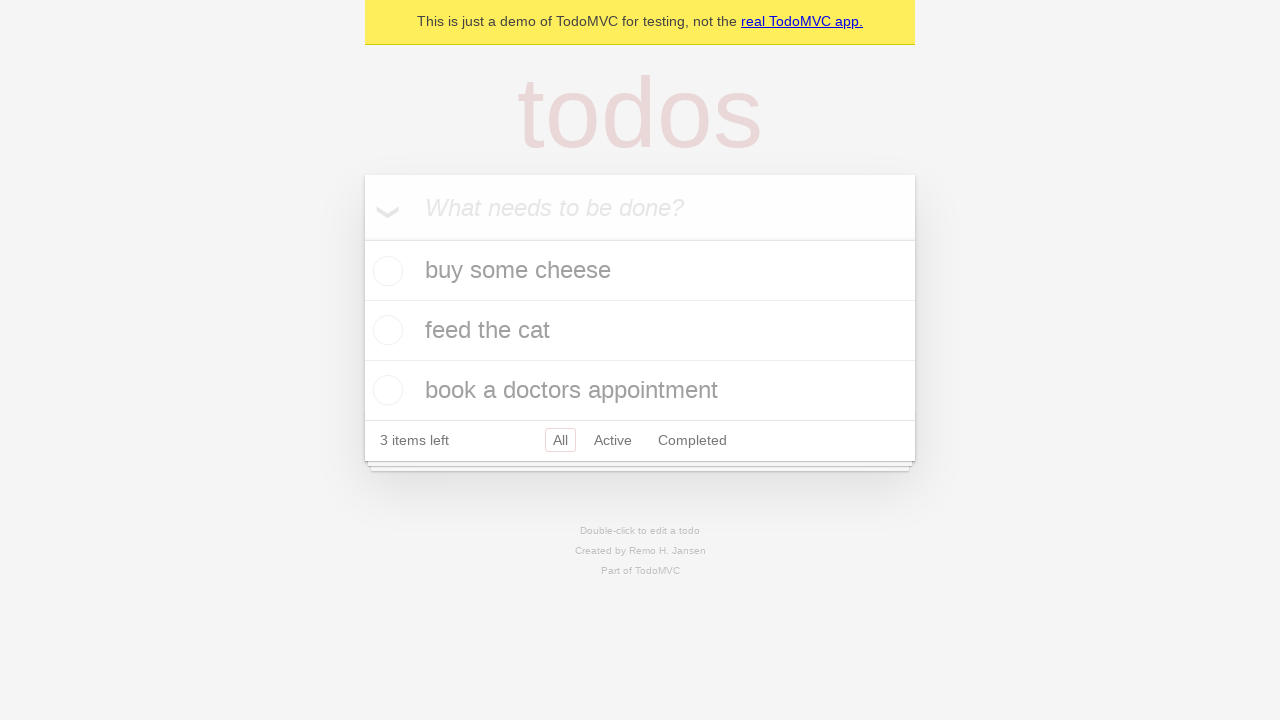

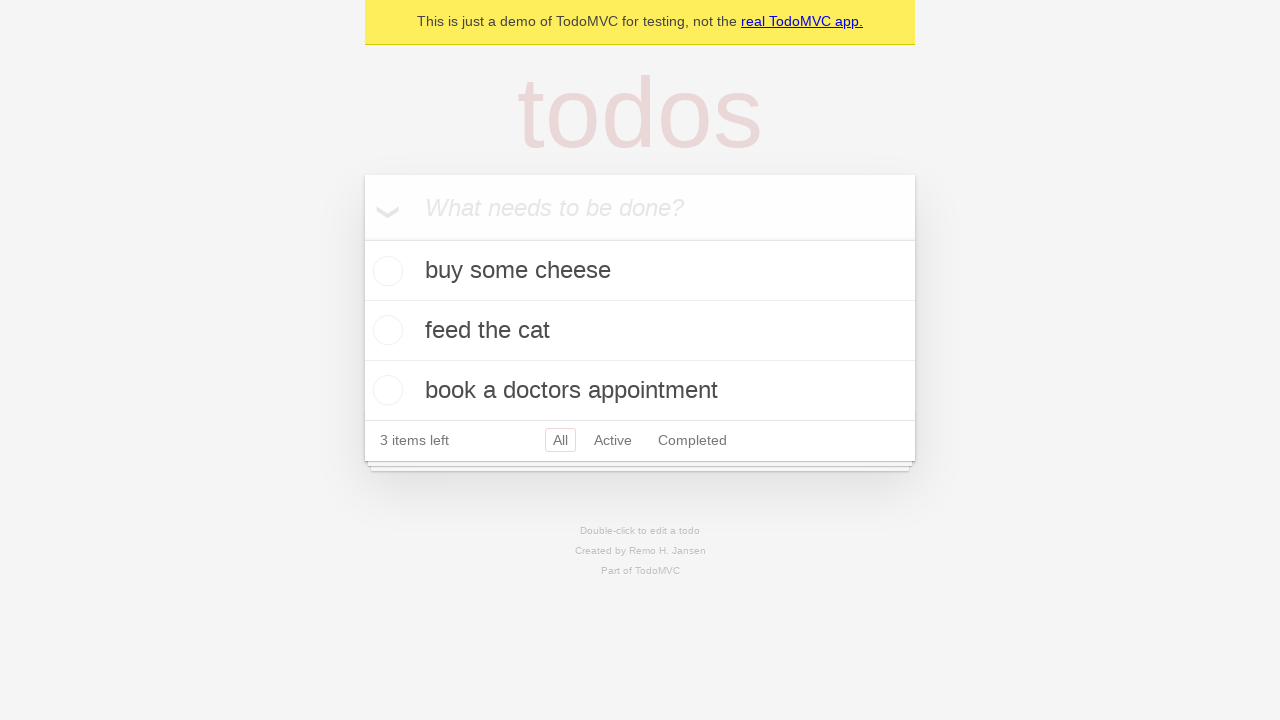